Tests window switching functionality by clicking a link that opens a new browser window, switching to that new window, and clicking the "Create your blog" button on the Blogger page.

Starting URL: https://testautomationpractice.blogspot.com/

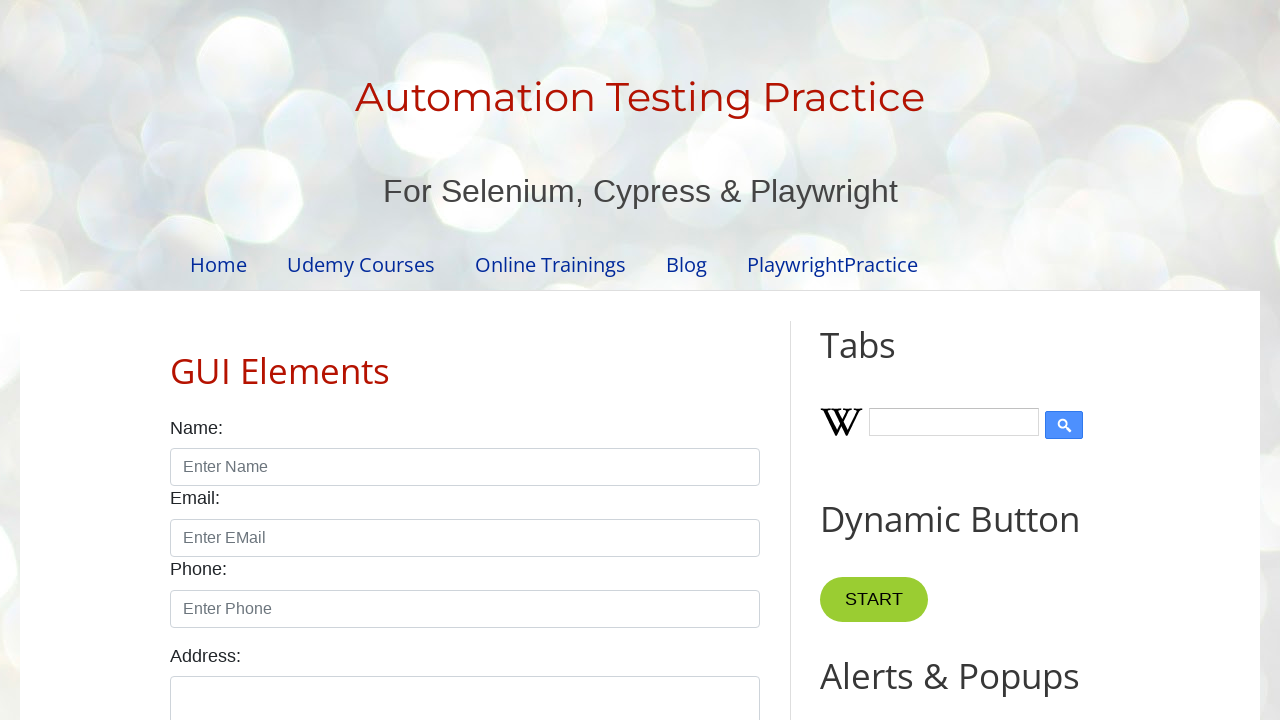

Clicked on Blogger link to open new window at (809, 658) on xpath=//a[text()='Blogger']
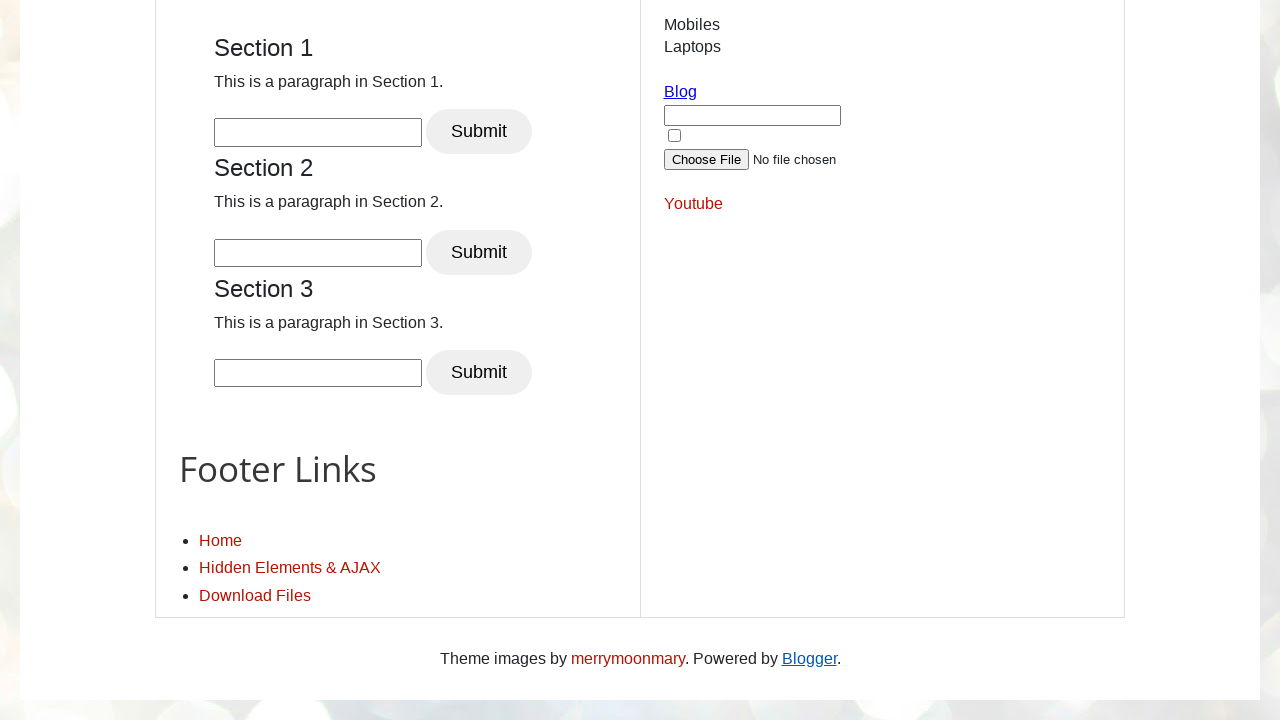

Captured new browser window/page
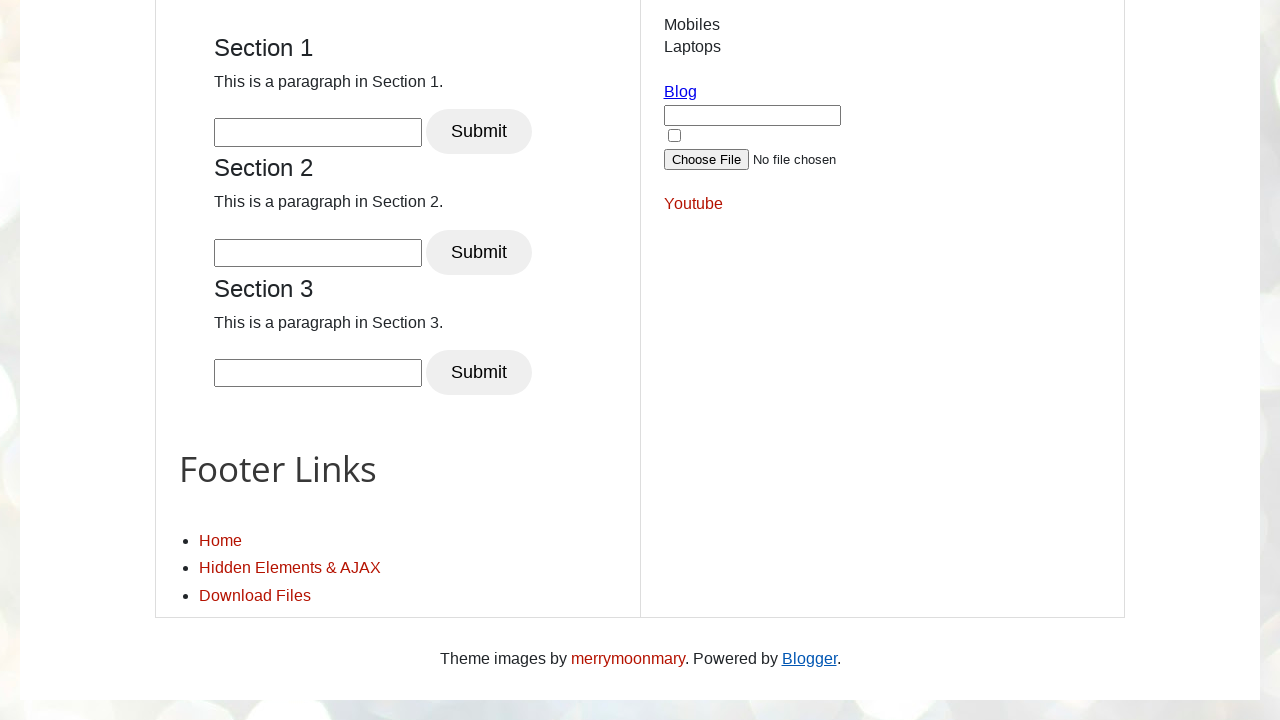

New page loaded successfully
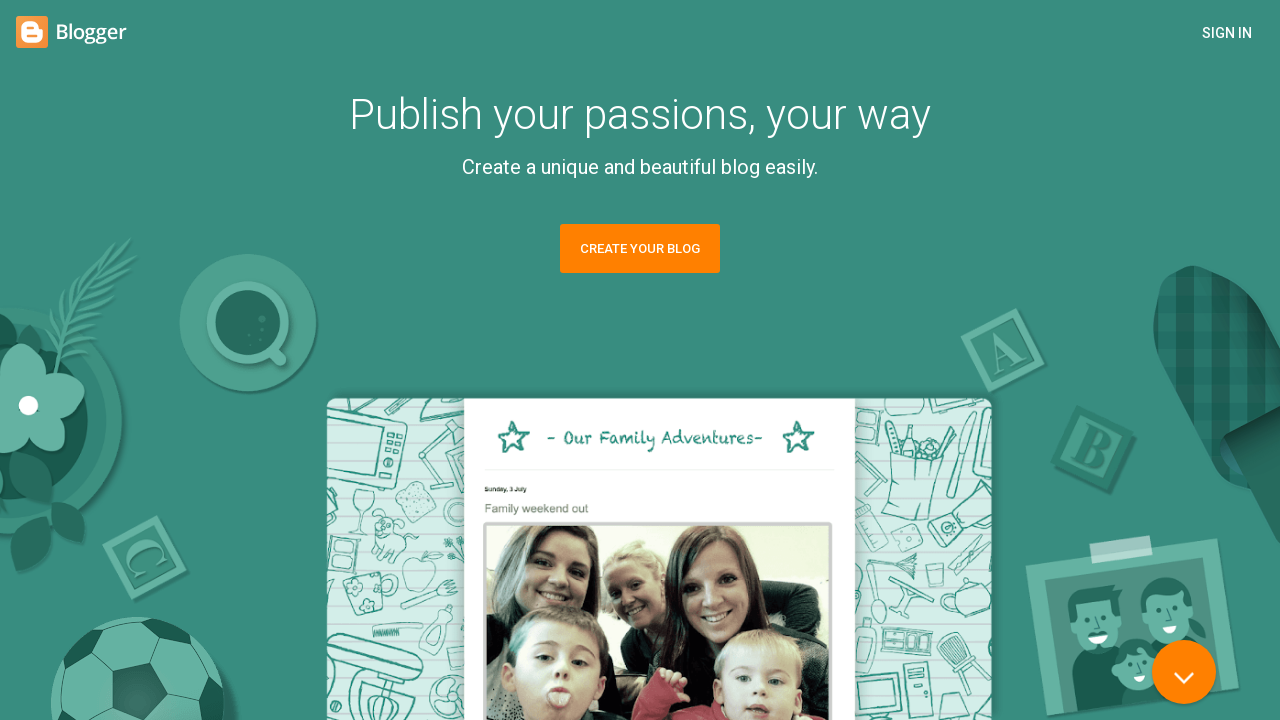

Clicked 'Create your blog' button on Blogger page at (640, 249) on header.hero--header >> a:has-text('Create your blog')
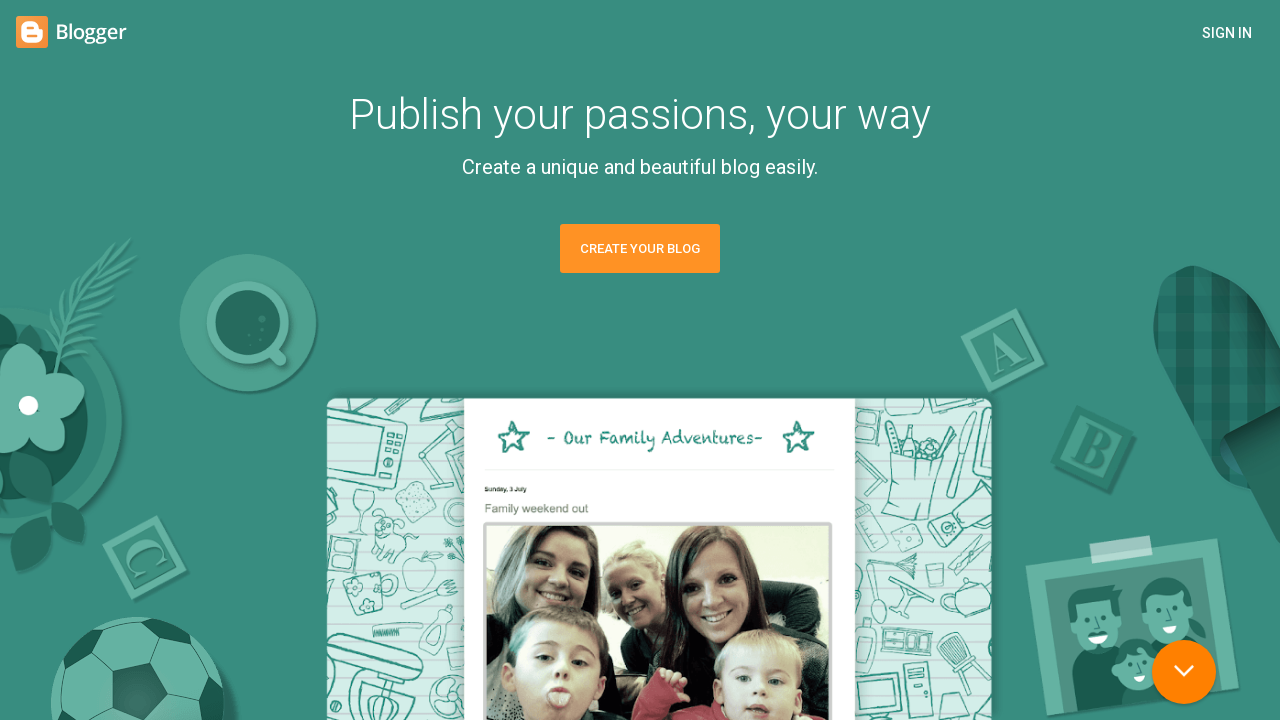

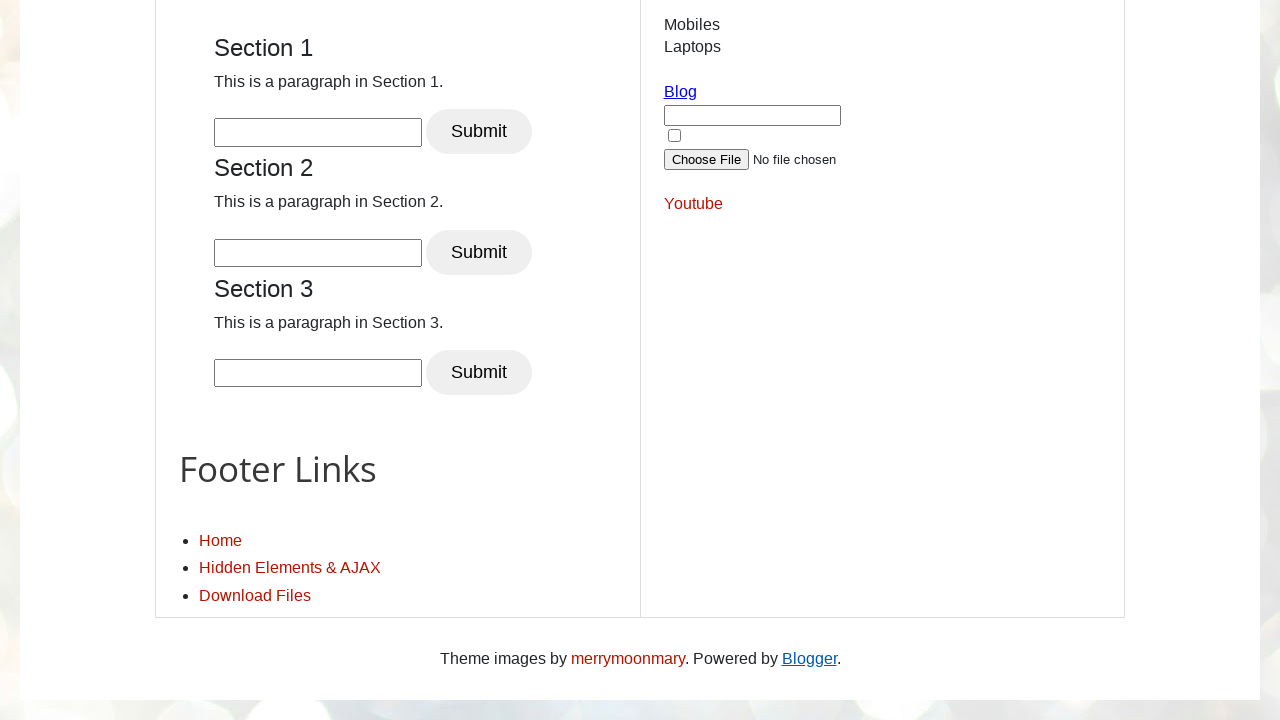